Tests that Clear completed button is hidden when no completed items exist

Starting URL: https://demo.playwright.dev/todomvc

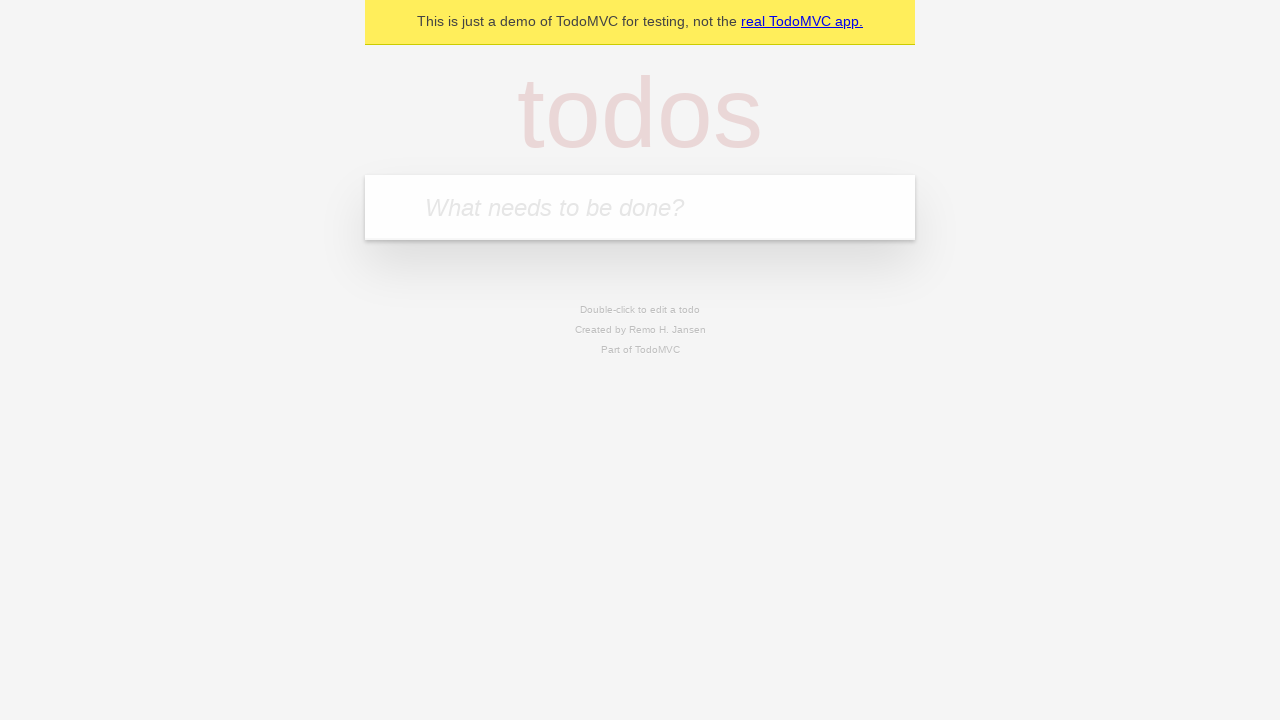

Filled todo input with 'buy some cheese' on internal:attr=[placeholder="What needs to be done?"i]
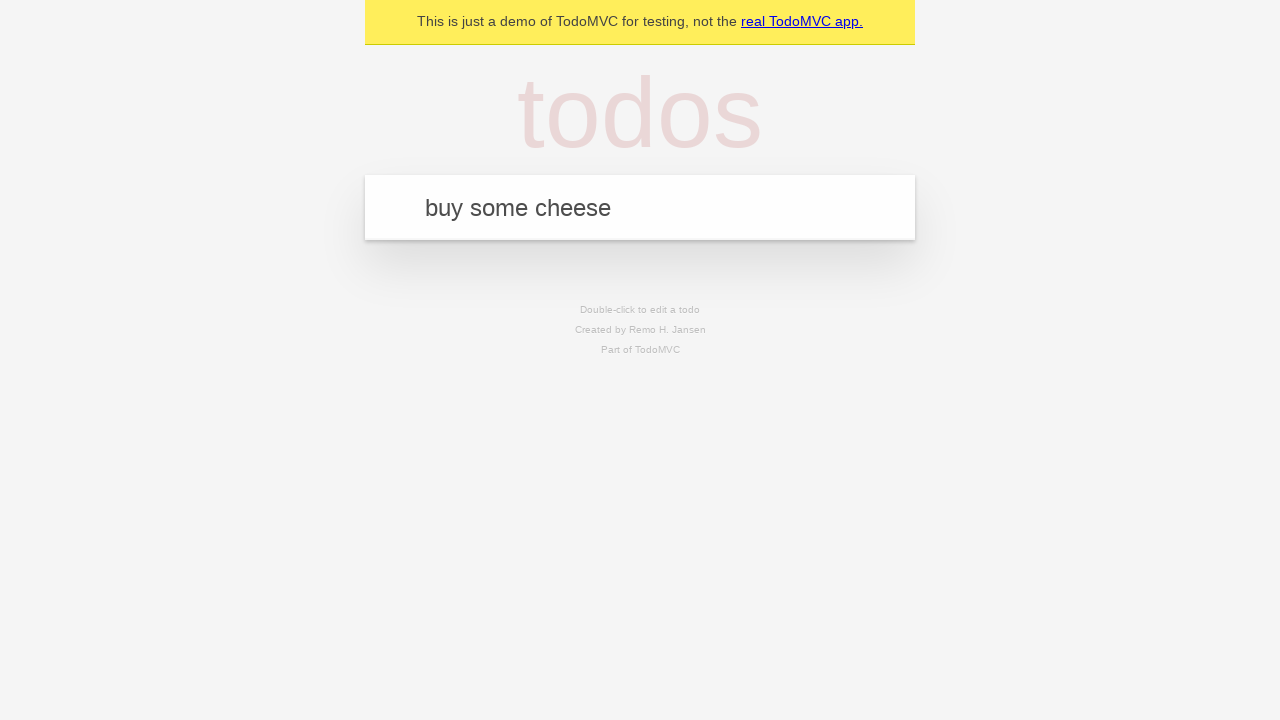

Pressed Enter to add first todo item on internal:attr=[placeholder="What needs to be done?"i]
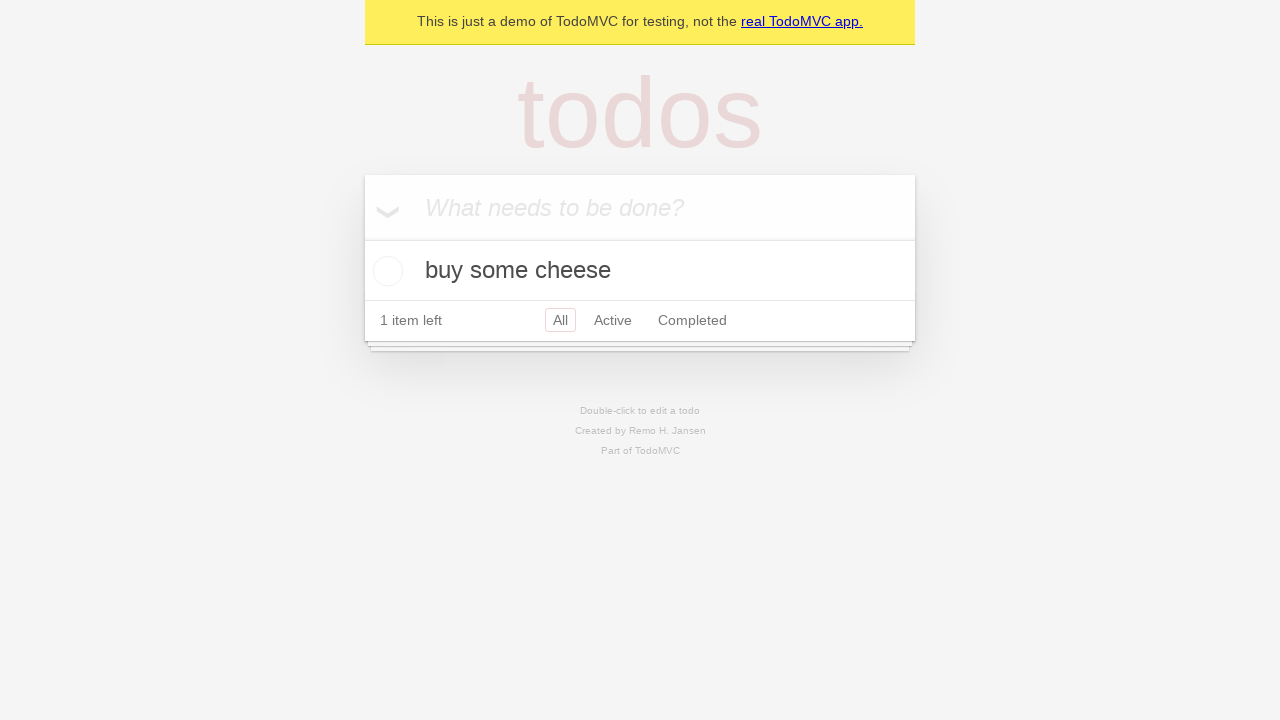

Filled todo input with 'feed the cat' on internal:attr=[placeholder="What needs to be done?"i]
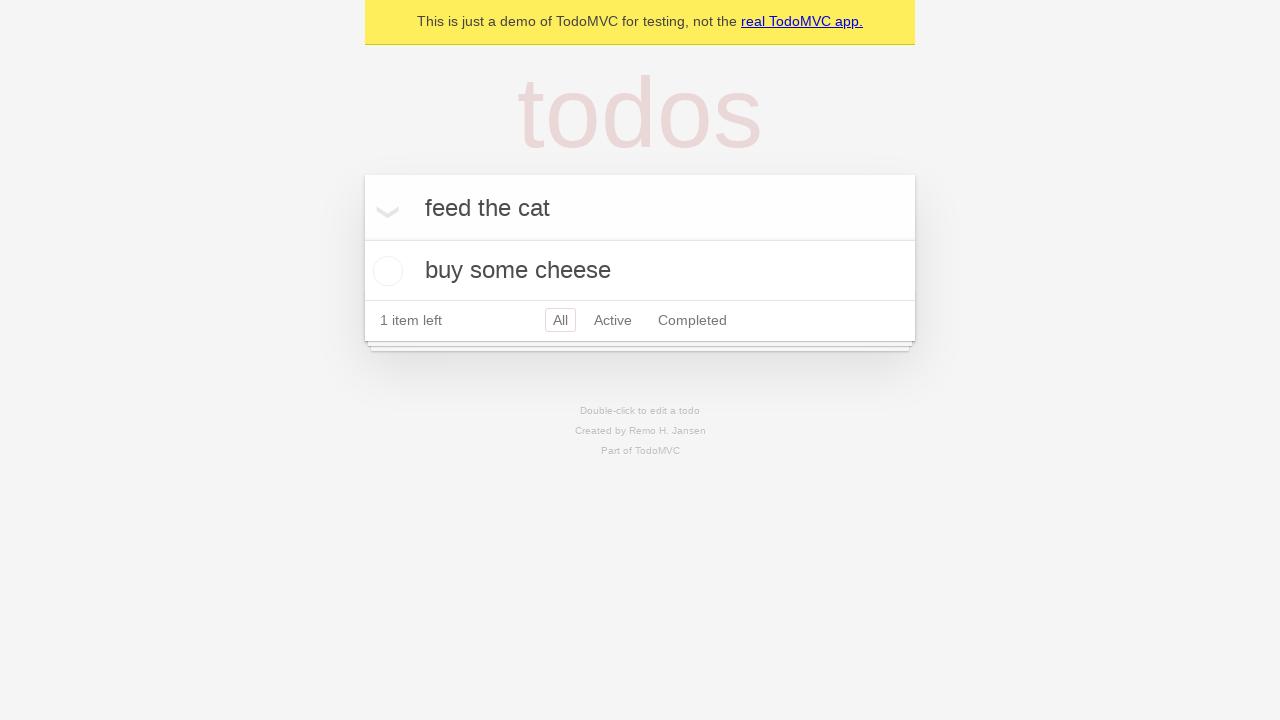

Pressed Enter to add second todo item on internal:attr=[placeholder="What needs to be done?"i]
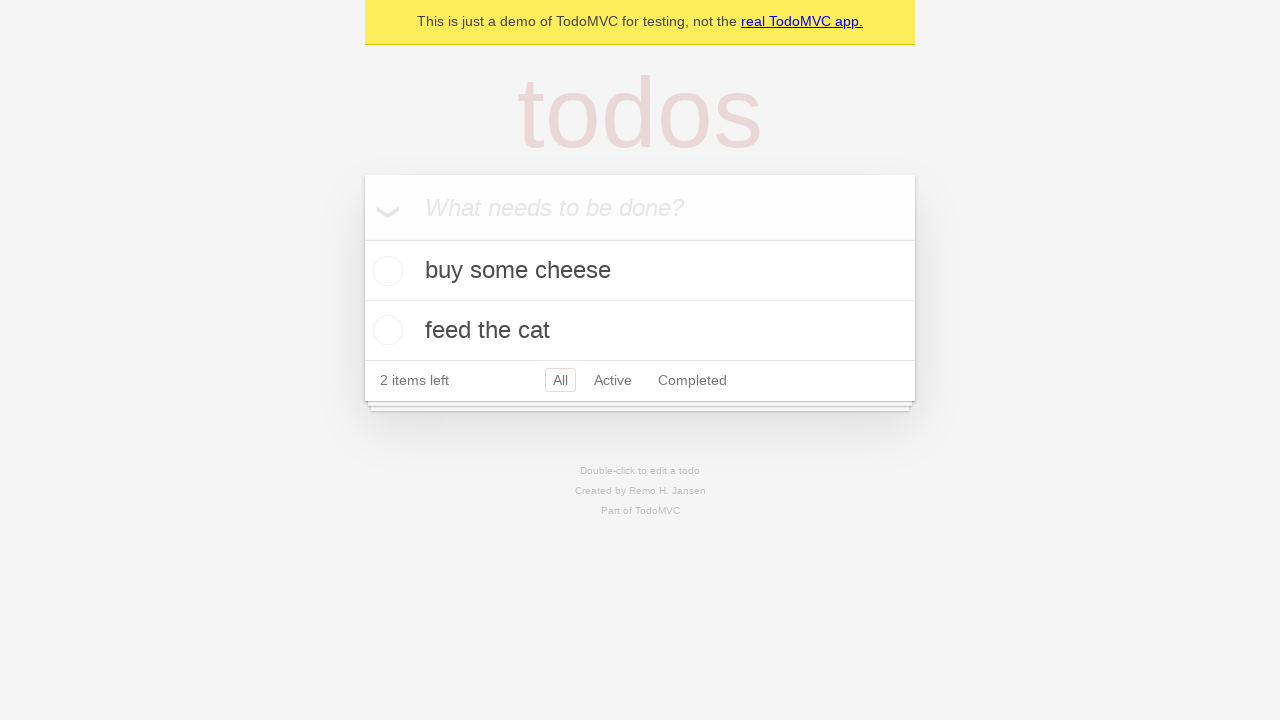

Filled todo input with 'book a doctors appointment' on internal:attr=[placeholder="What needs to be done?"i]
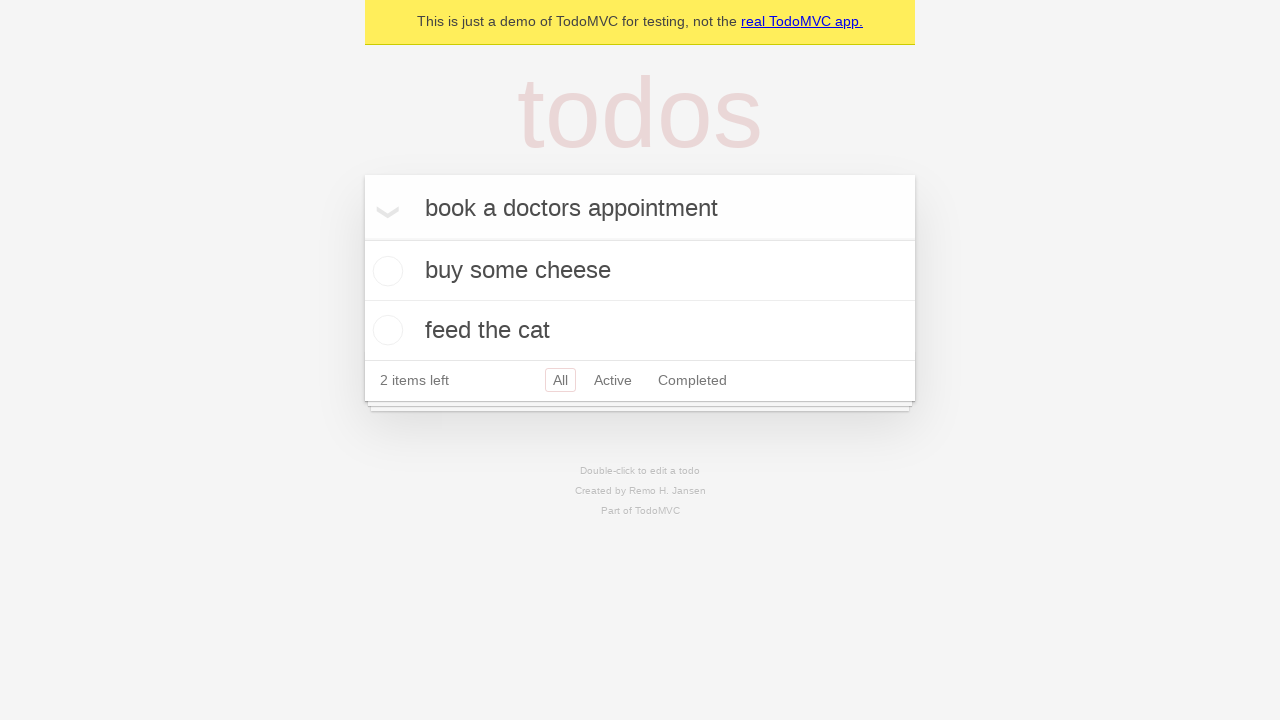

Pressed Enter to add third todo item on internal:attr=[placeholder="What needs to be done?"i]
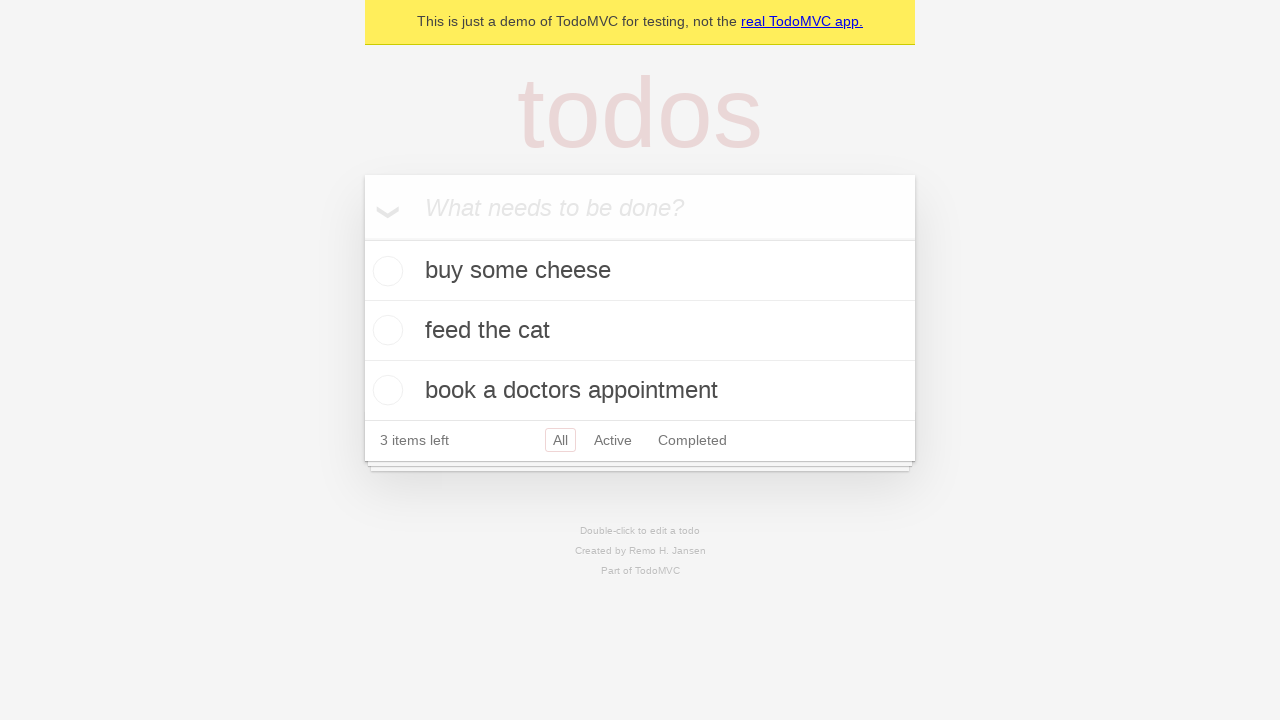

Checked the first todo item as completed at (385, 271) on .todo-list li .toggle >> nth=0
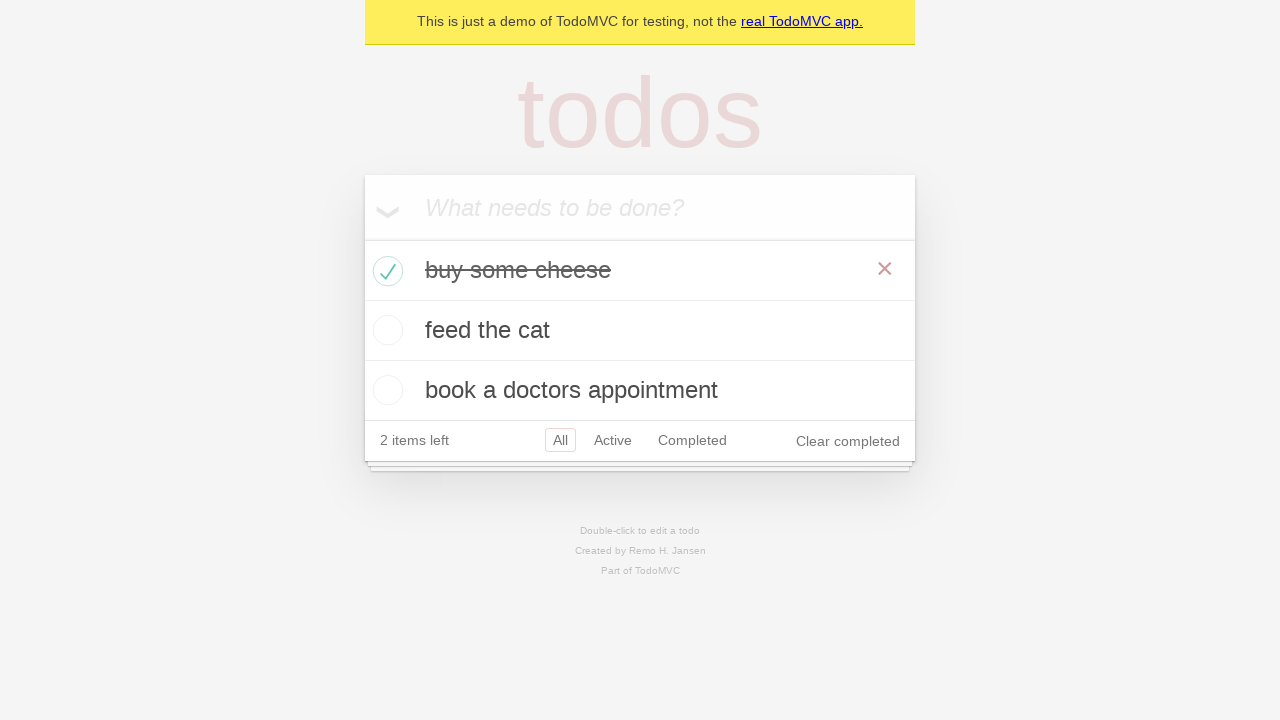

Clicked 'Clear completed' button to remove completed item at (848, 441) on internal:role=button[name="Clear completed"i]
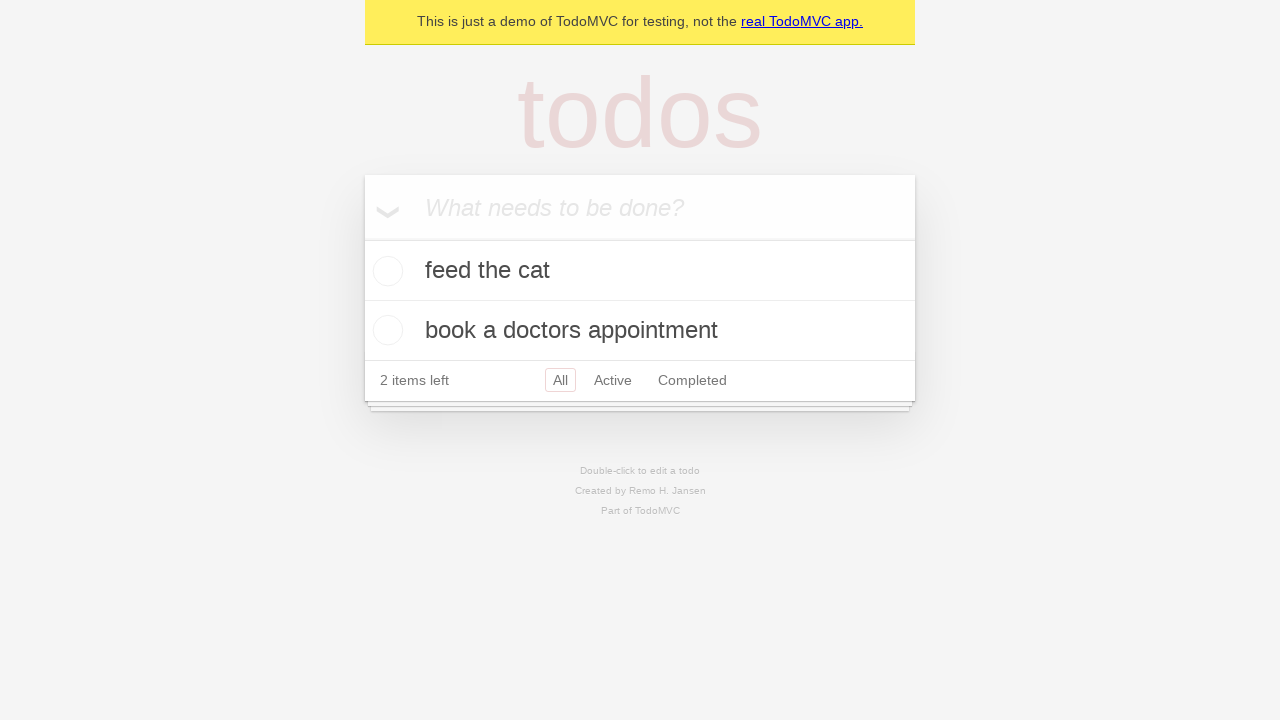

Verified that 'Clear completed' button is hidden when no completed items exist
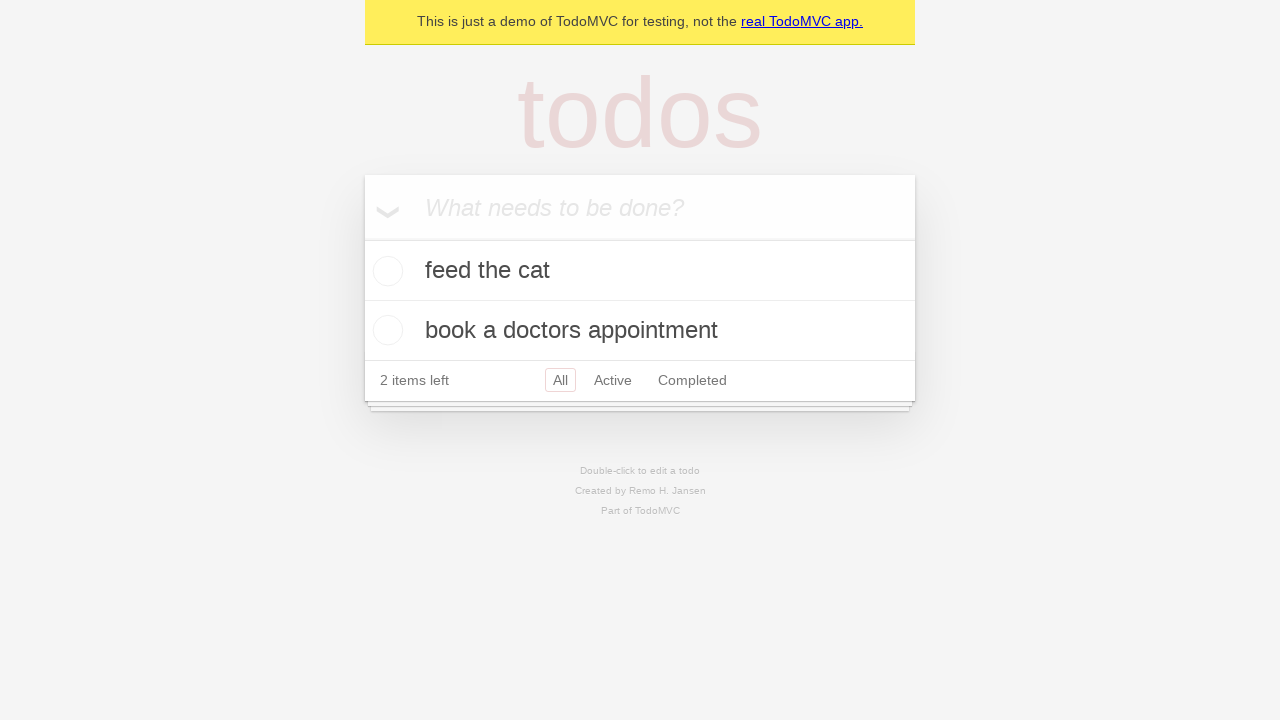

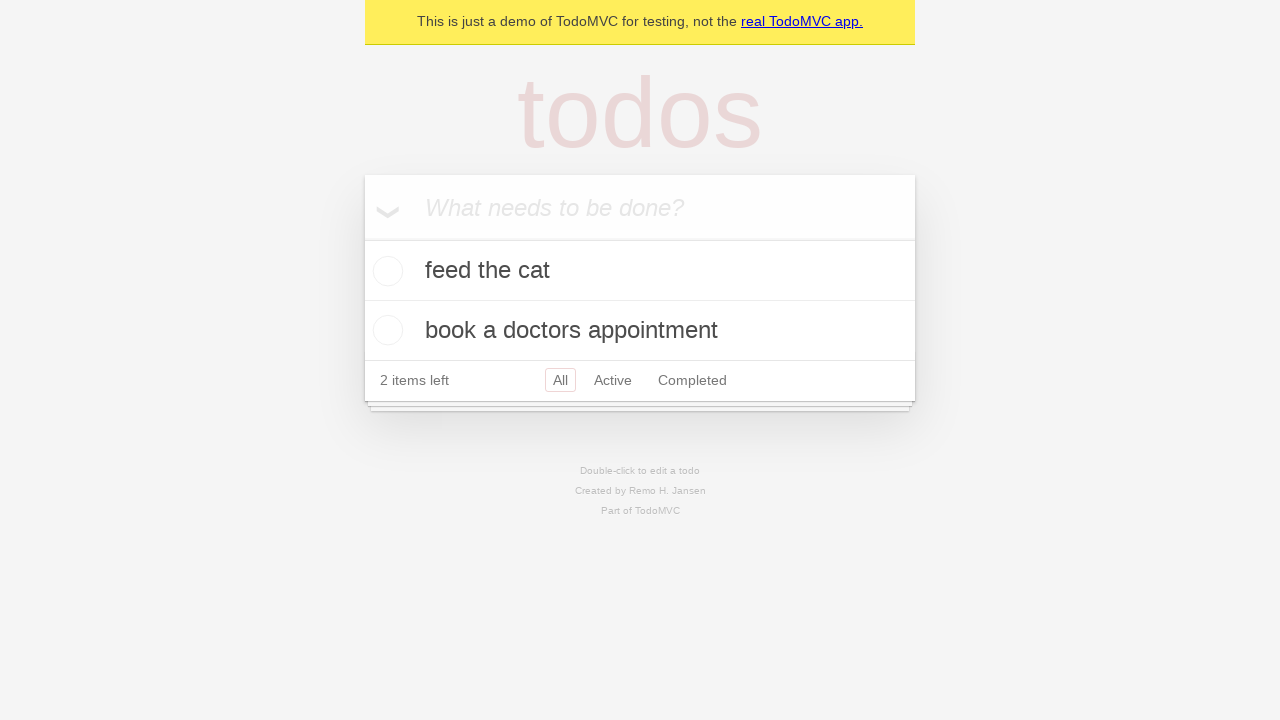